Tests the zip code validation on a registration form by entering a valid 5-digit zip code and clicking Continue to proceed to the next step.

Starting URL: https://www.sharelane.com/cgi-bin/register.py

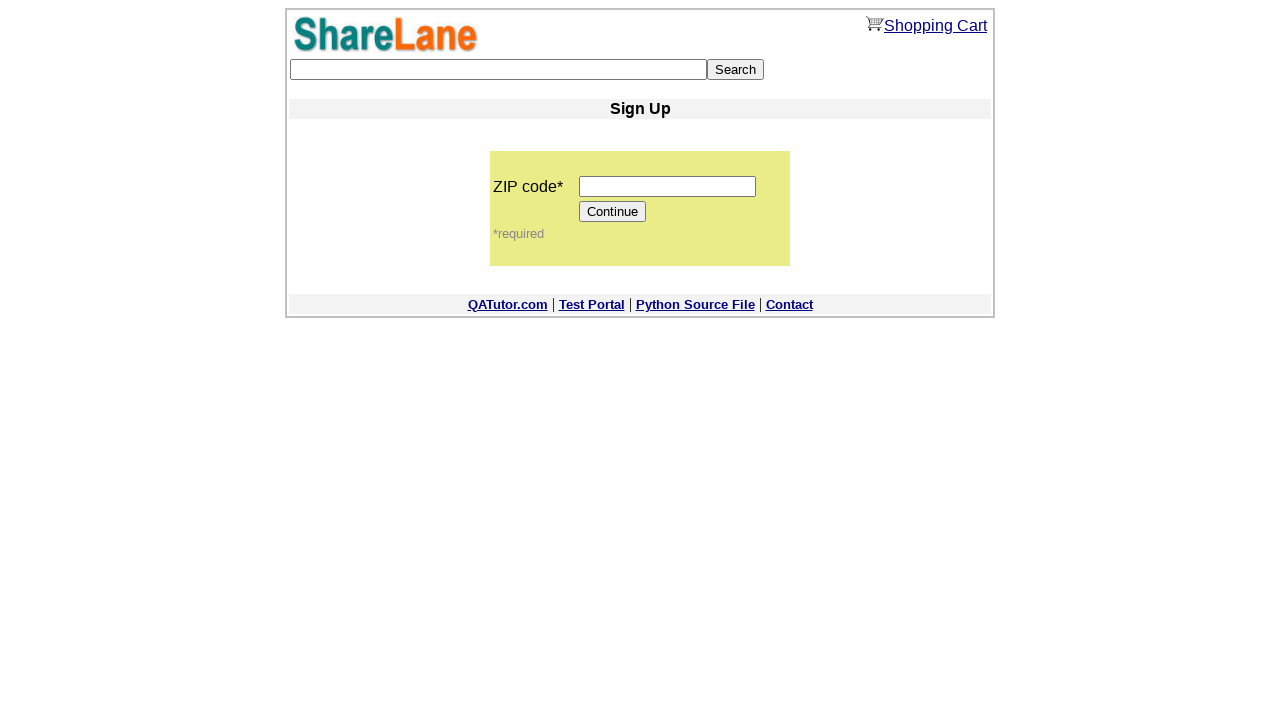

Clicked on the zip code input field at (668, 186) on input[name='zip_code']
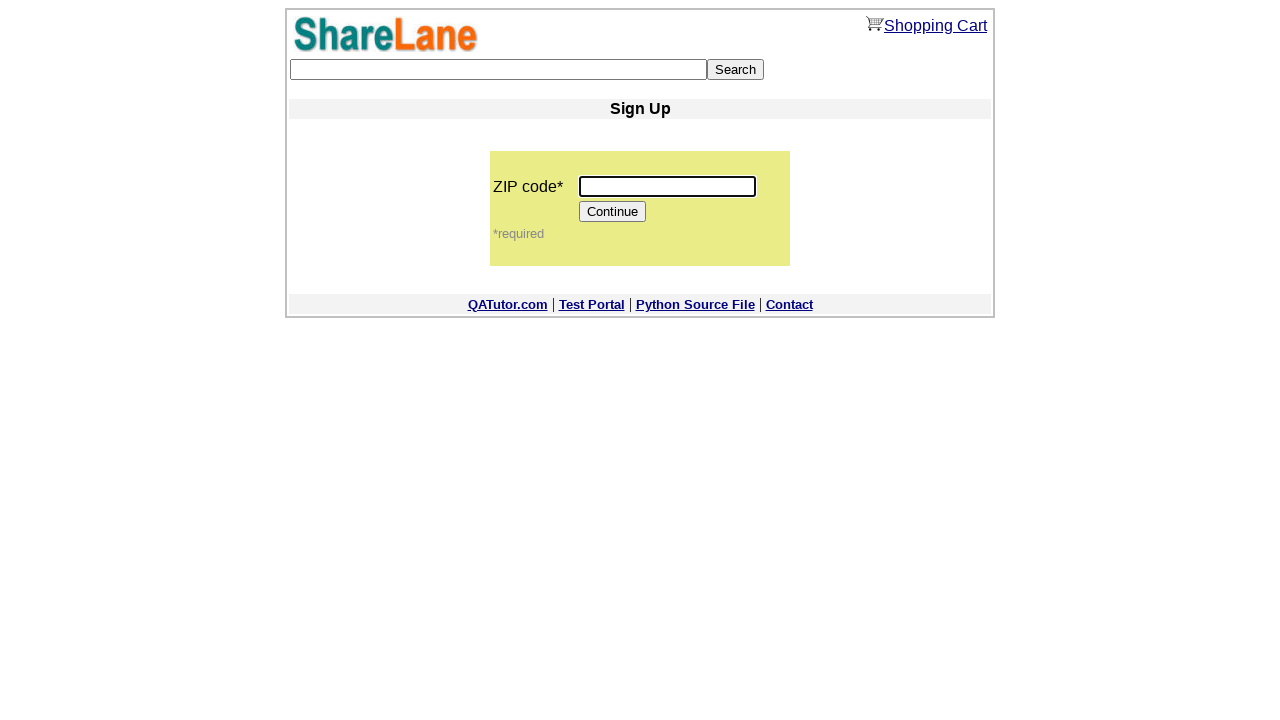

Cleared the zip code field on input[name='zip_code']
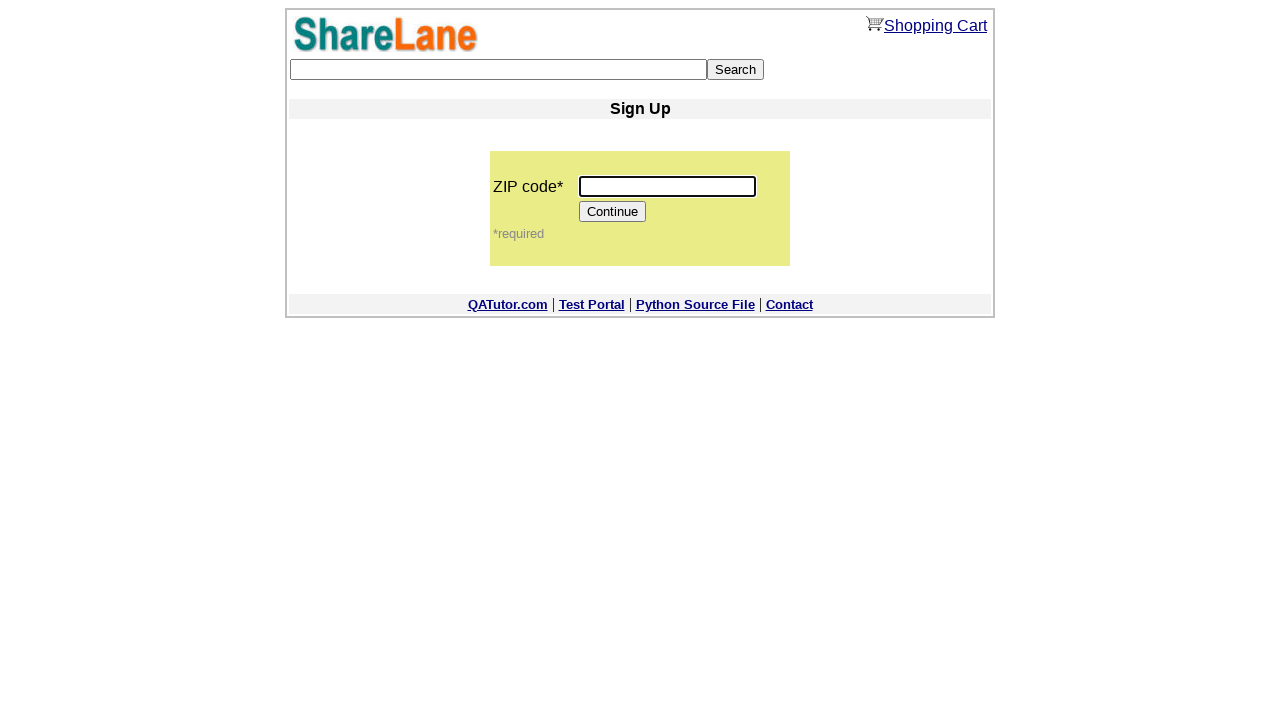

Entered valid 5-digit zip code '15354' on input[name='zip_code']
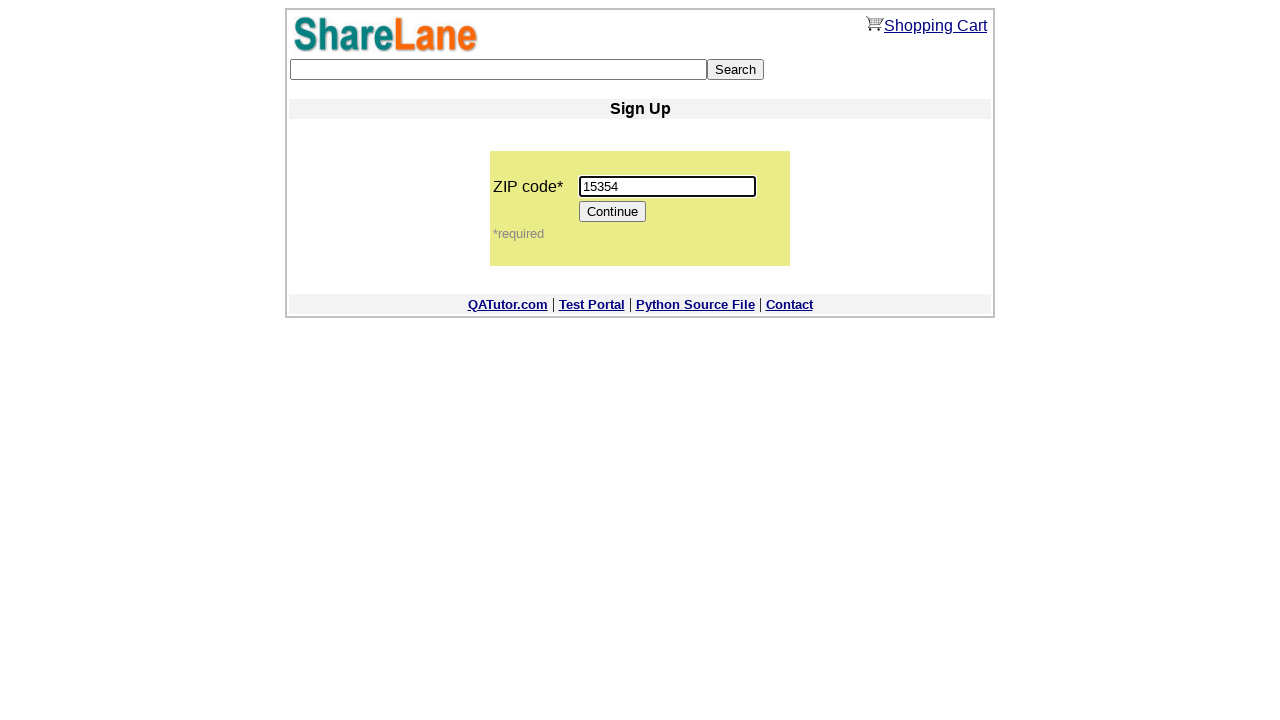

Clicked Continue button to proceed to next step at (613, 212) on input[value='Continue']
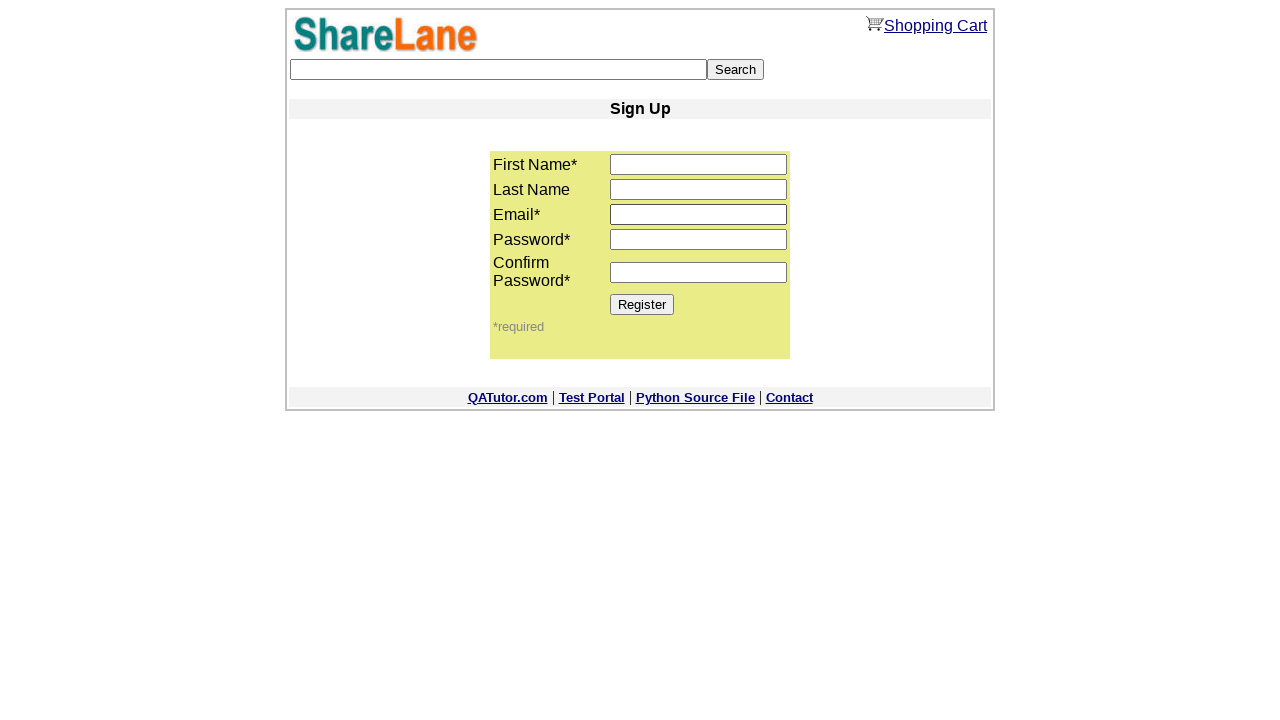

Waited for next registration step to load (first_name field appeared)
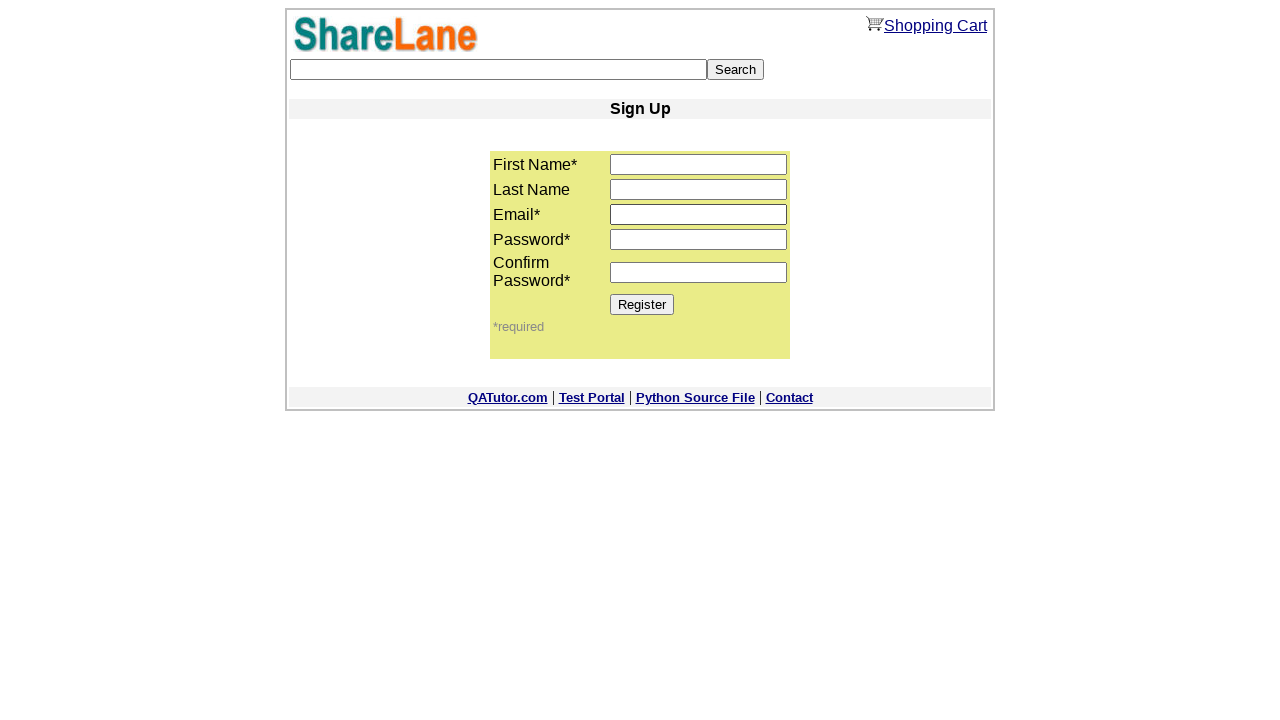

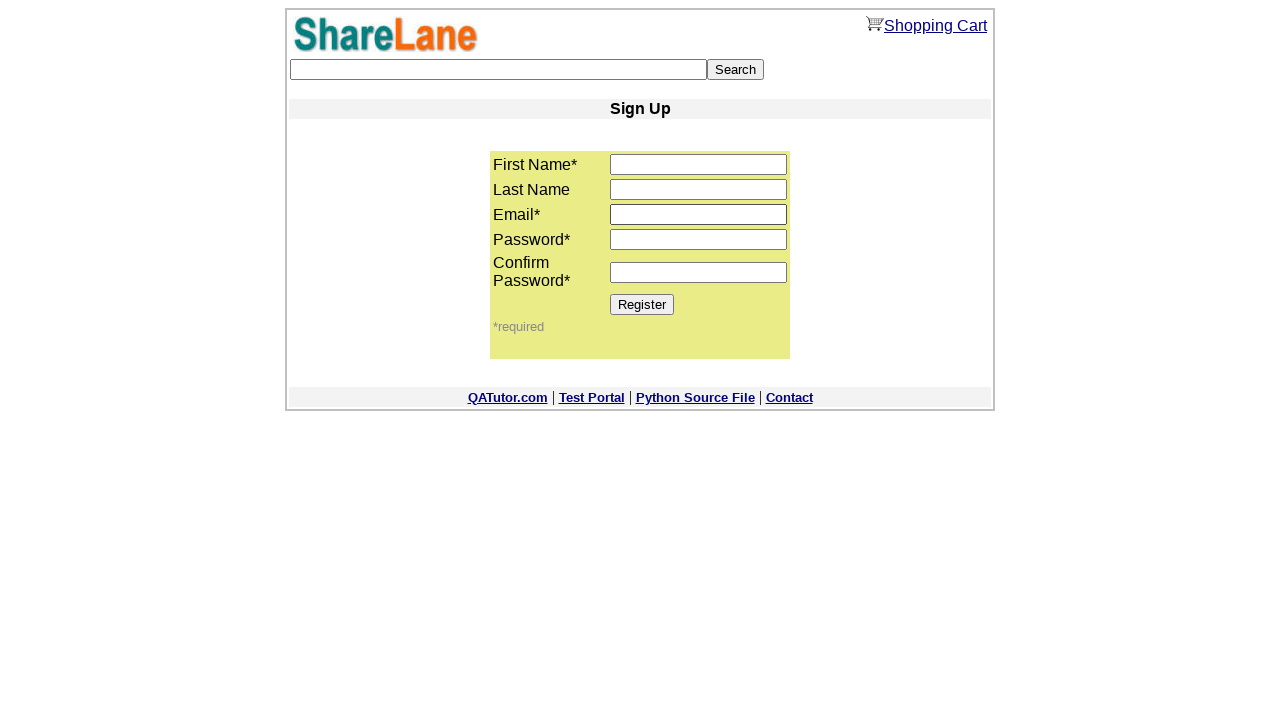